Tests adding multiple todo items to the list and verifies they appear correctly

Starting URL: https://demo.playwright.dev/todomvc

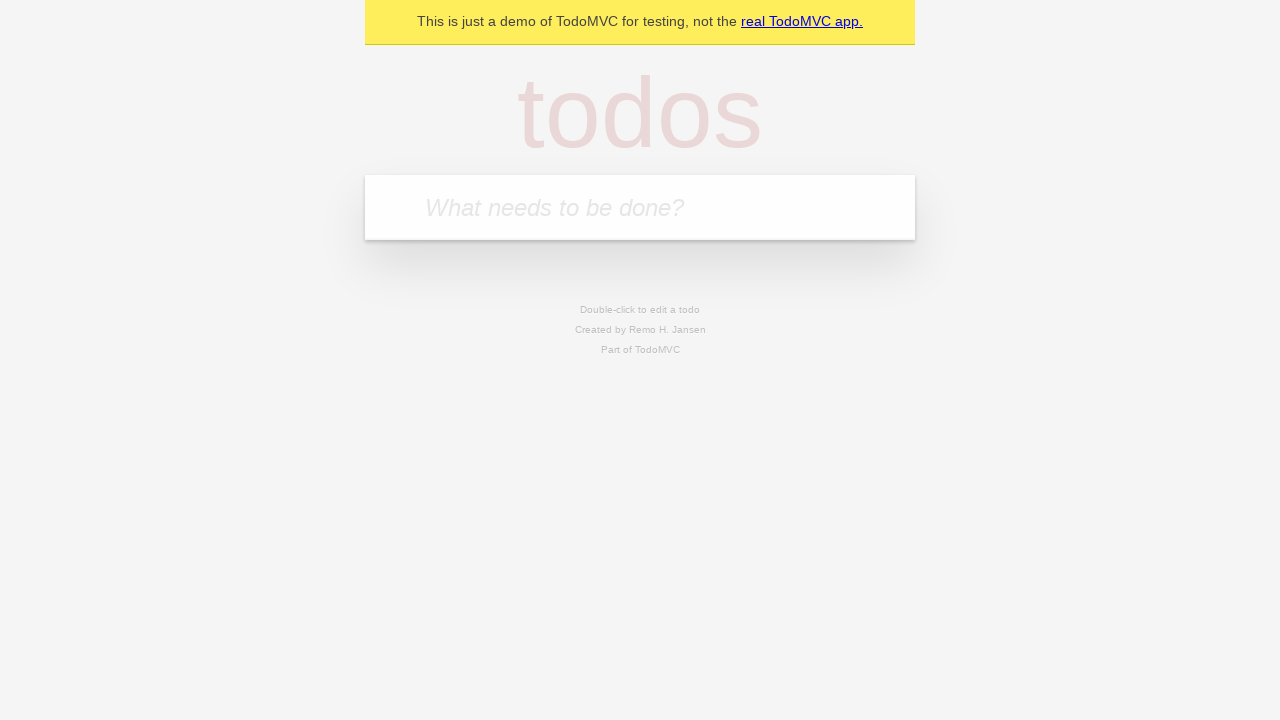

Filled todo input with 'buy some cheese' on internal:attr=[placeholder="What needs to be done?"i]
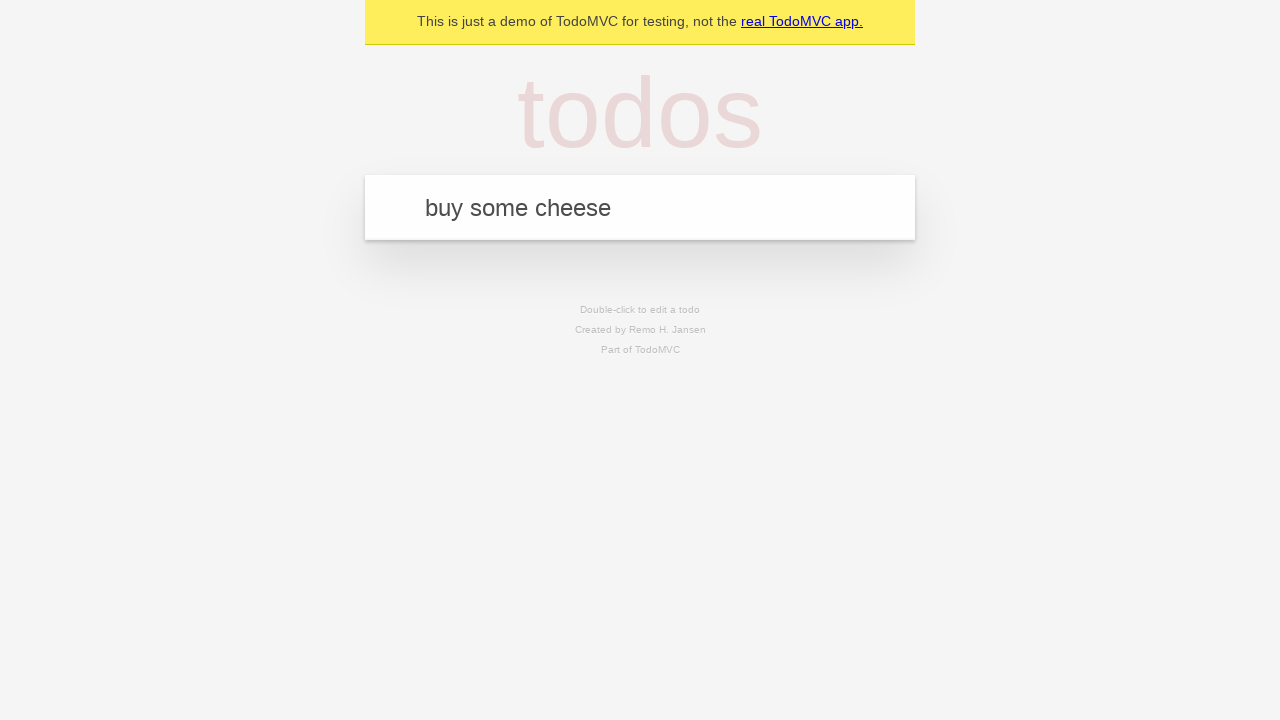

Pressed Enter to add first todo item on internal:attr=[placeholder="What needs to be done?"i]
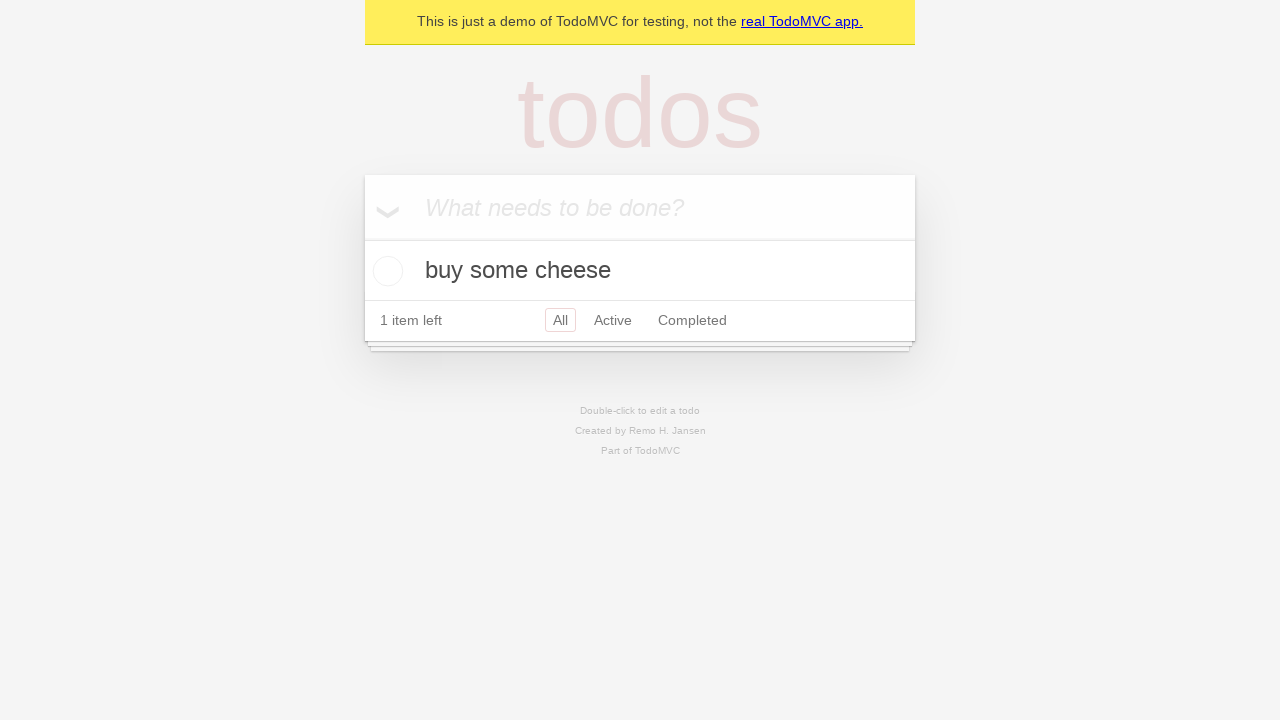

First todo item appeared in the list
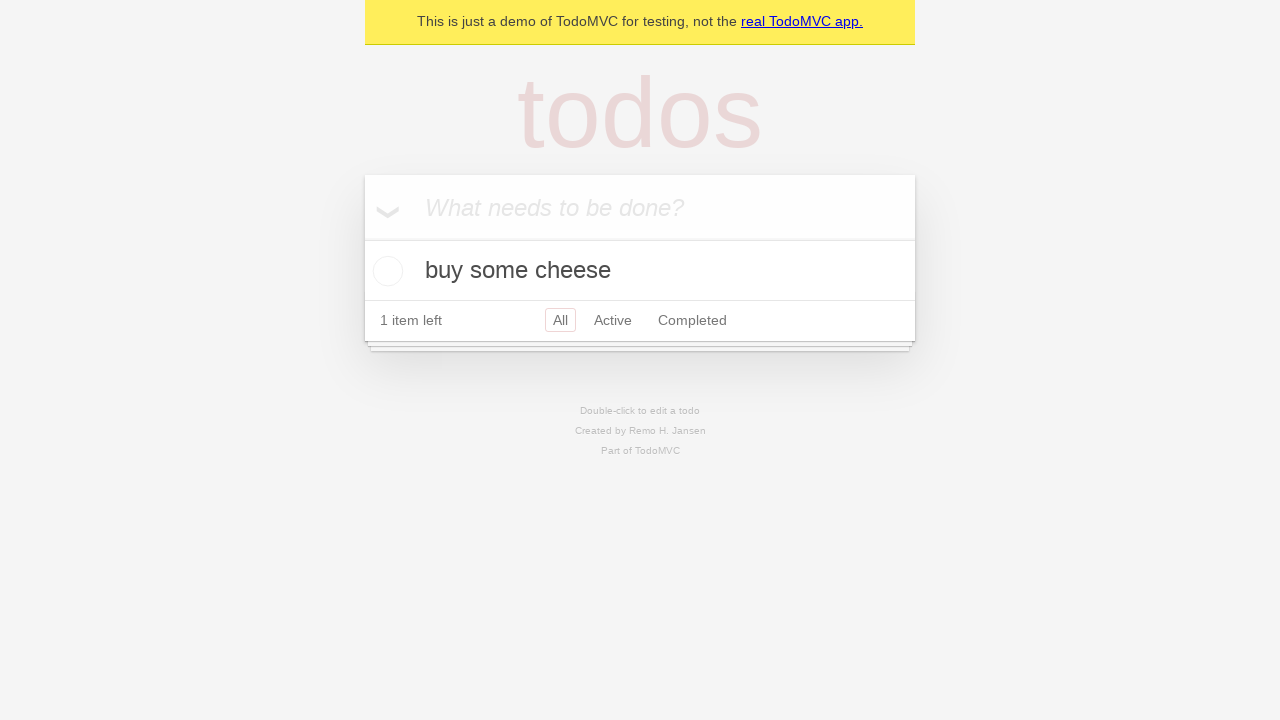

Filled todo input with 'feed the cat' on internal:attr=[placeholder="What needs to be done?"i]
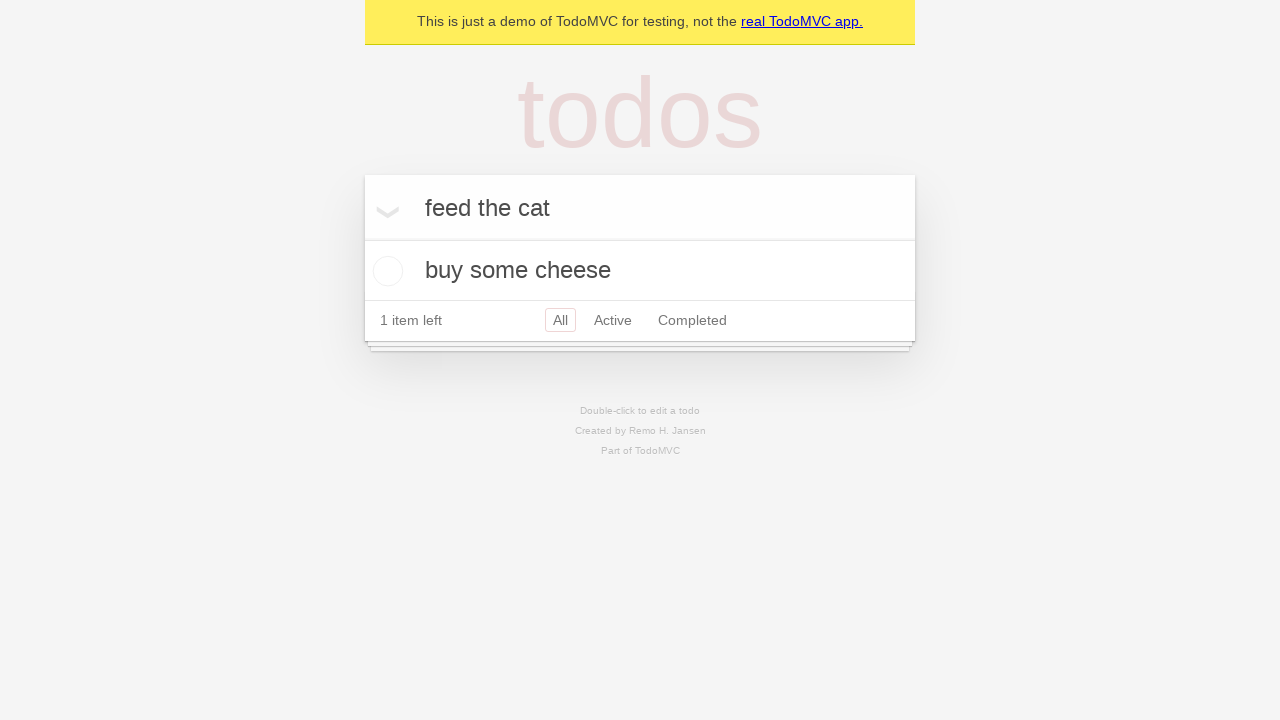

Pressed Enter to add second todo item on internal:attr=[placeholder="What needs to be done?"i]
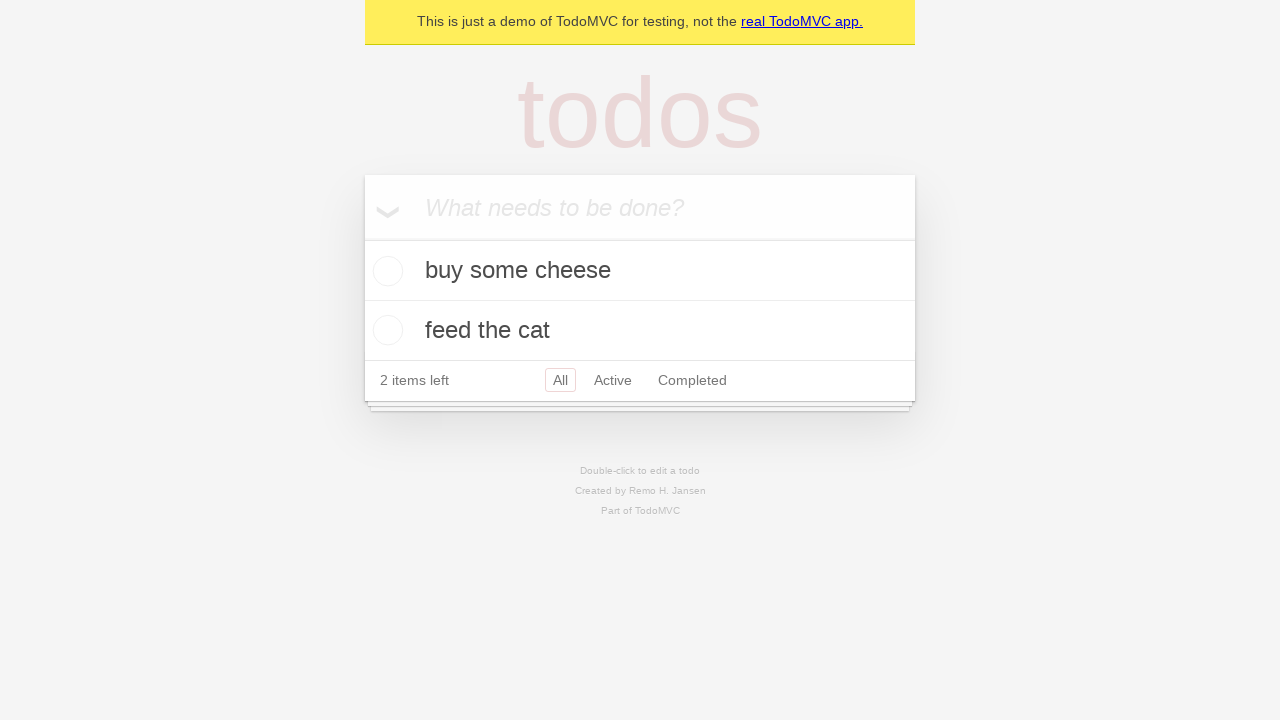

Both todo items are now visible in the list
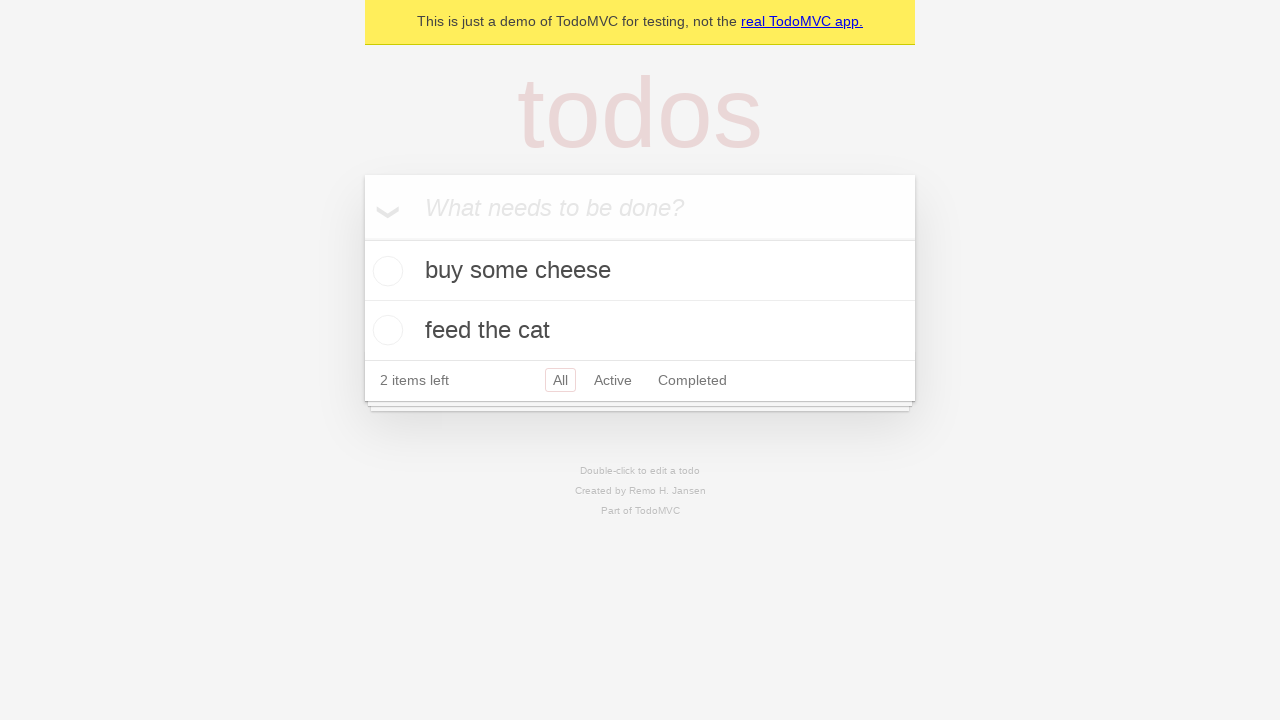

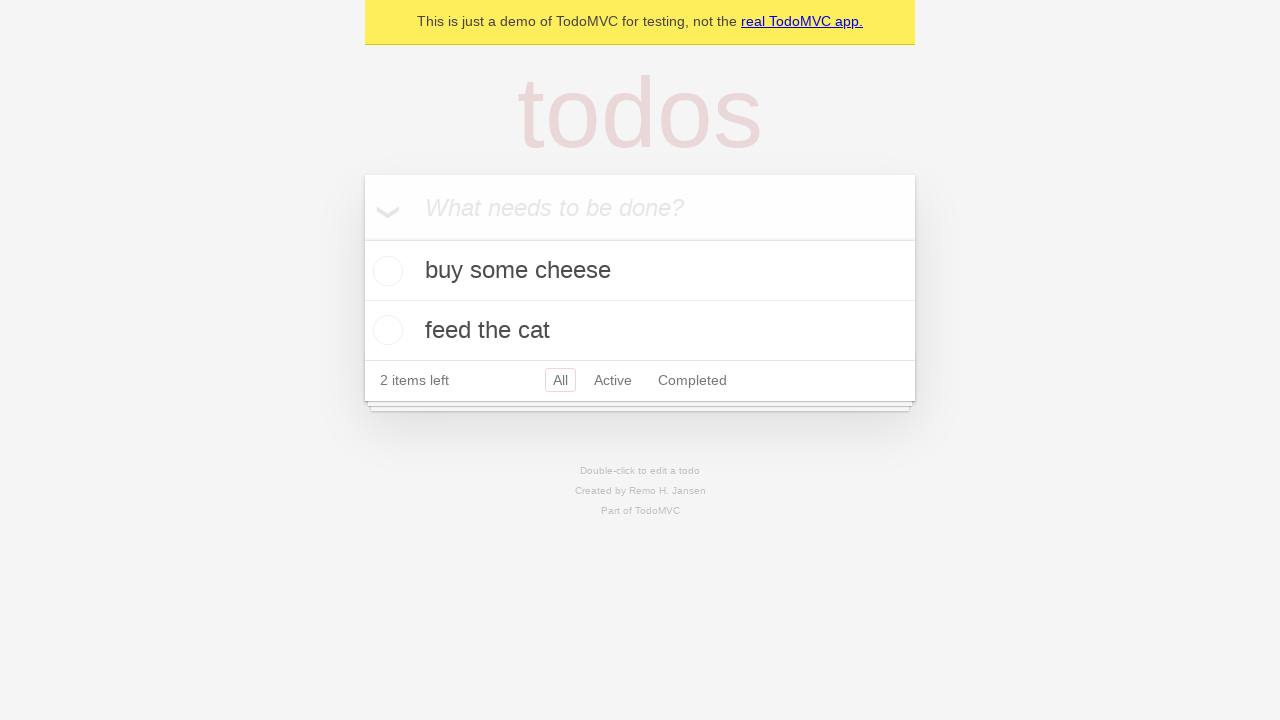